Tests the Add/Remove Elements functionality by navigating to the page, adding an element, and then deleting it

Starting URL: https://the-internet.herokuapp.com/

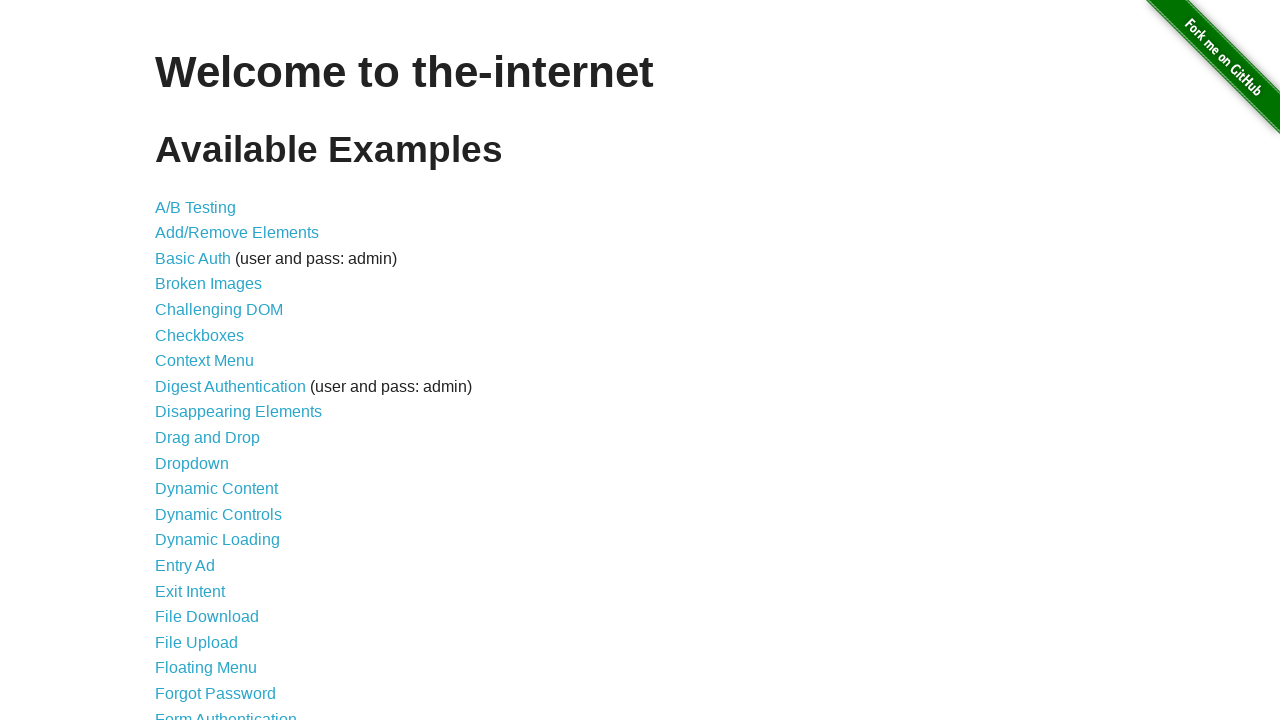

Navigated to Add/Remove Elements page by clicking the link at (237, 233) on xpath=//a[text()='Add/Remove Elements']
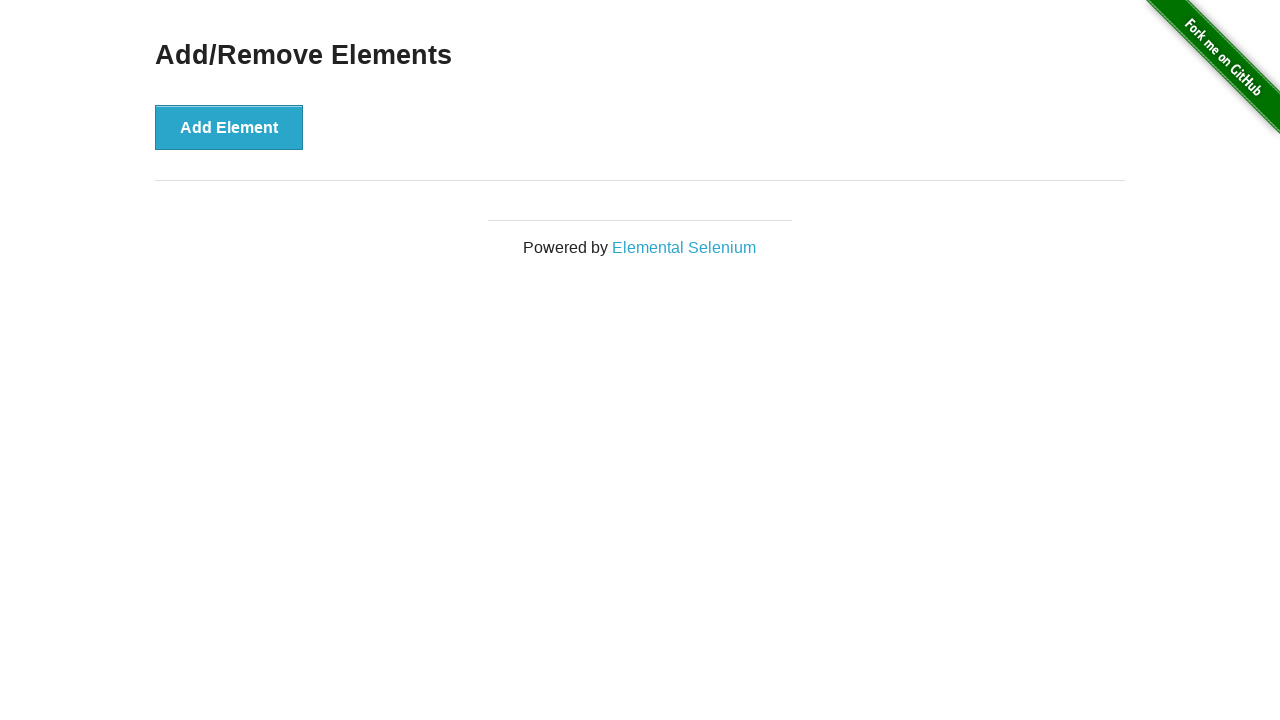

Clicked Add Element button to add a new element at (229, 127) on xpath=//button[text()='Add Element']
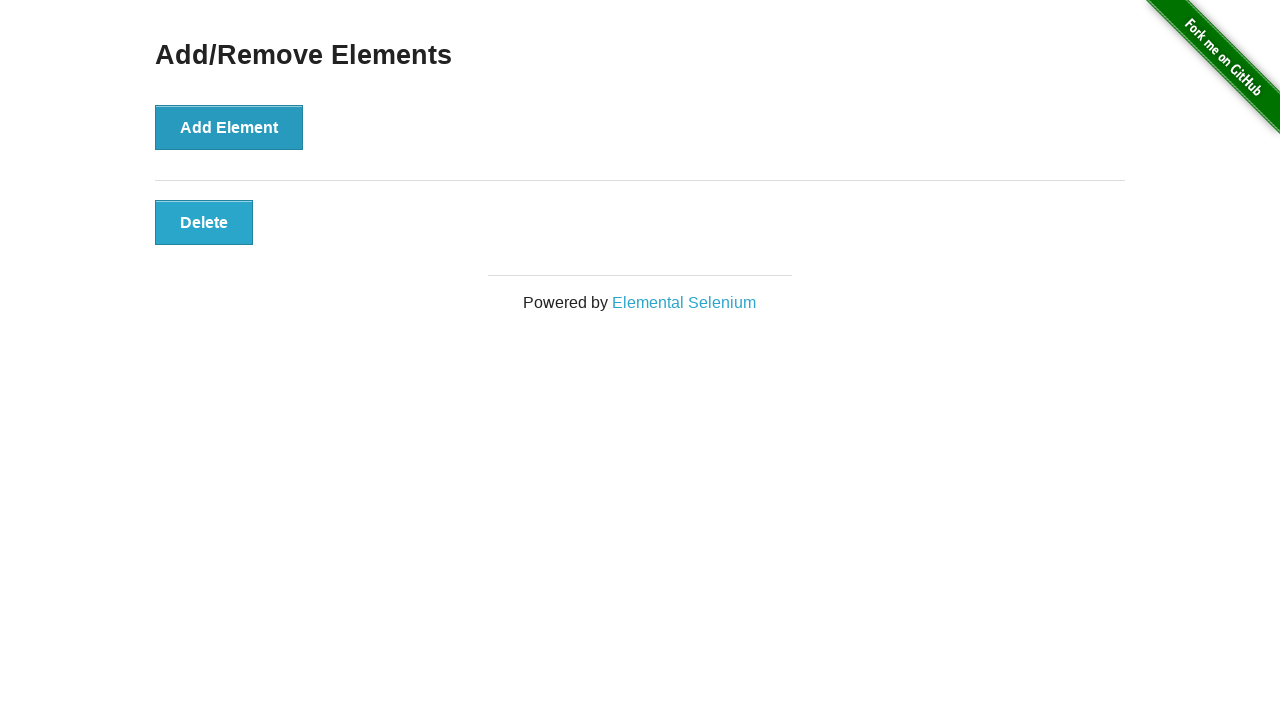

Clicked Delete button to remove the added element at (204, 222) on xpath=//button[text()='Delete'][1]
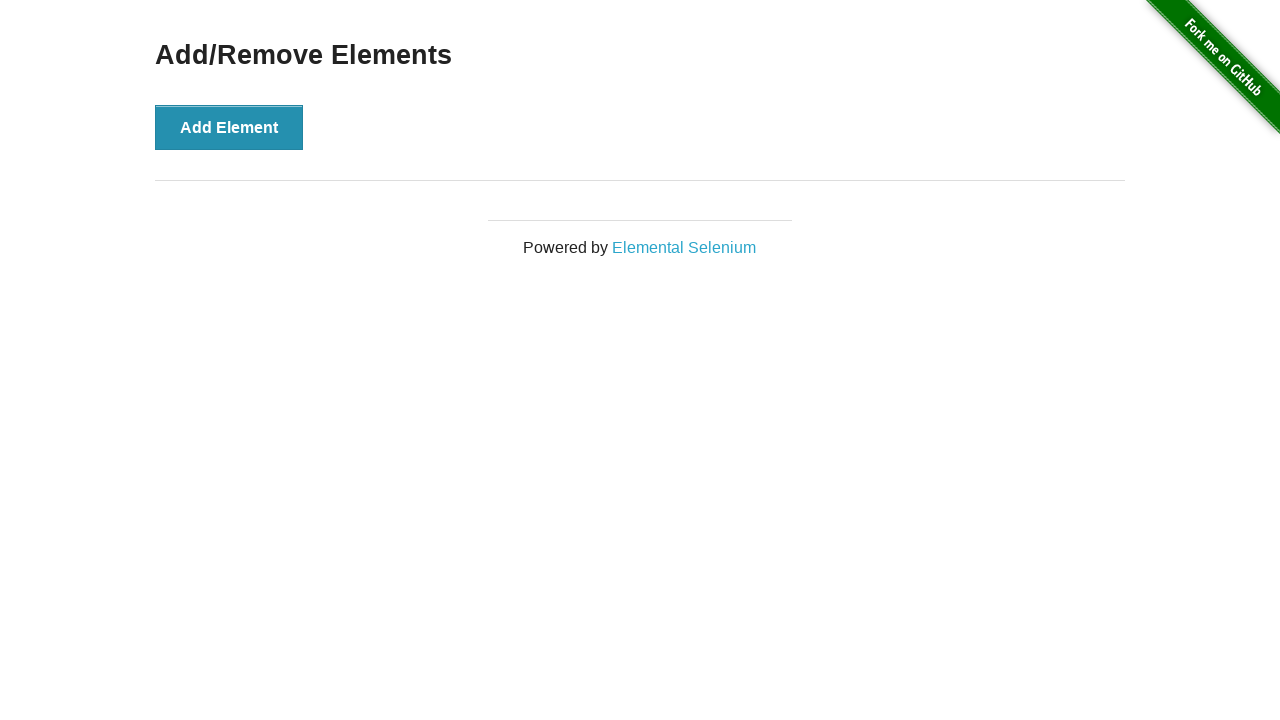

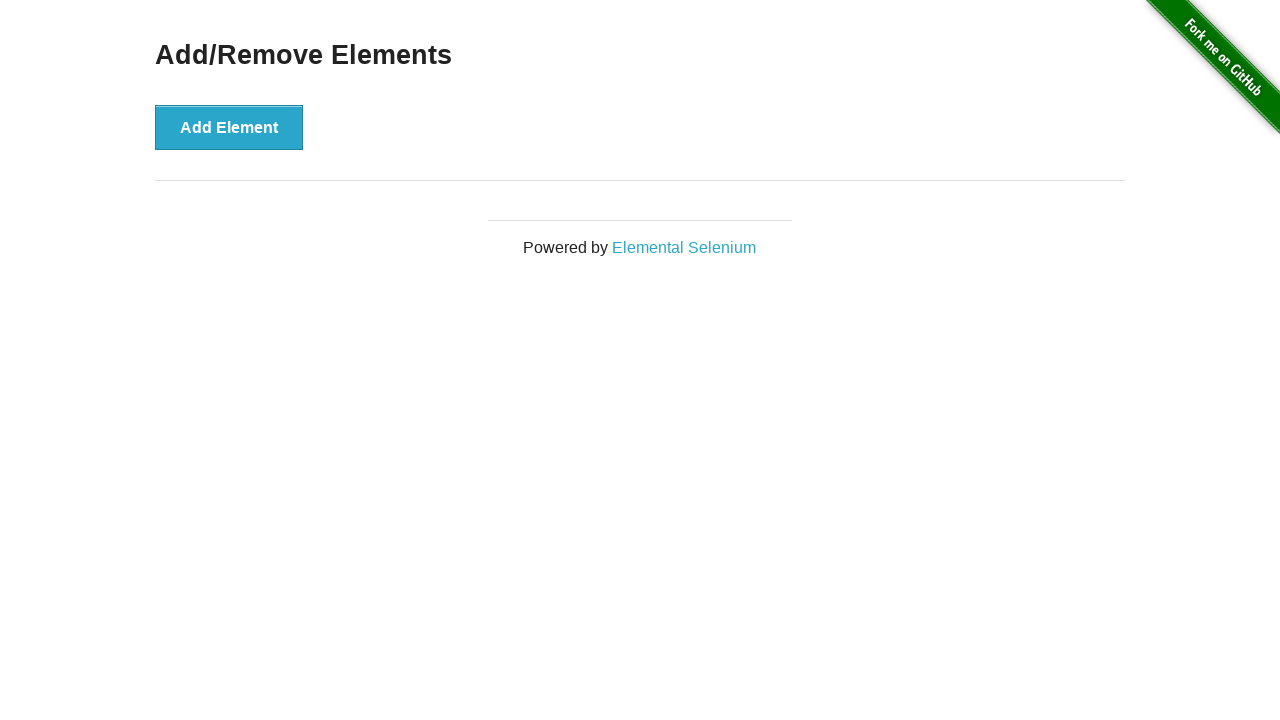